Navigates to the training support website and clicks the "About Us" button to navigate to the about page

Starting URL: https://v1.training-support.net/

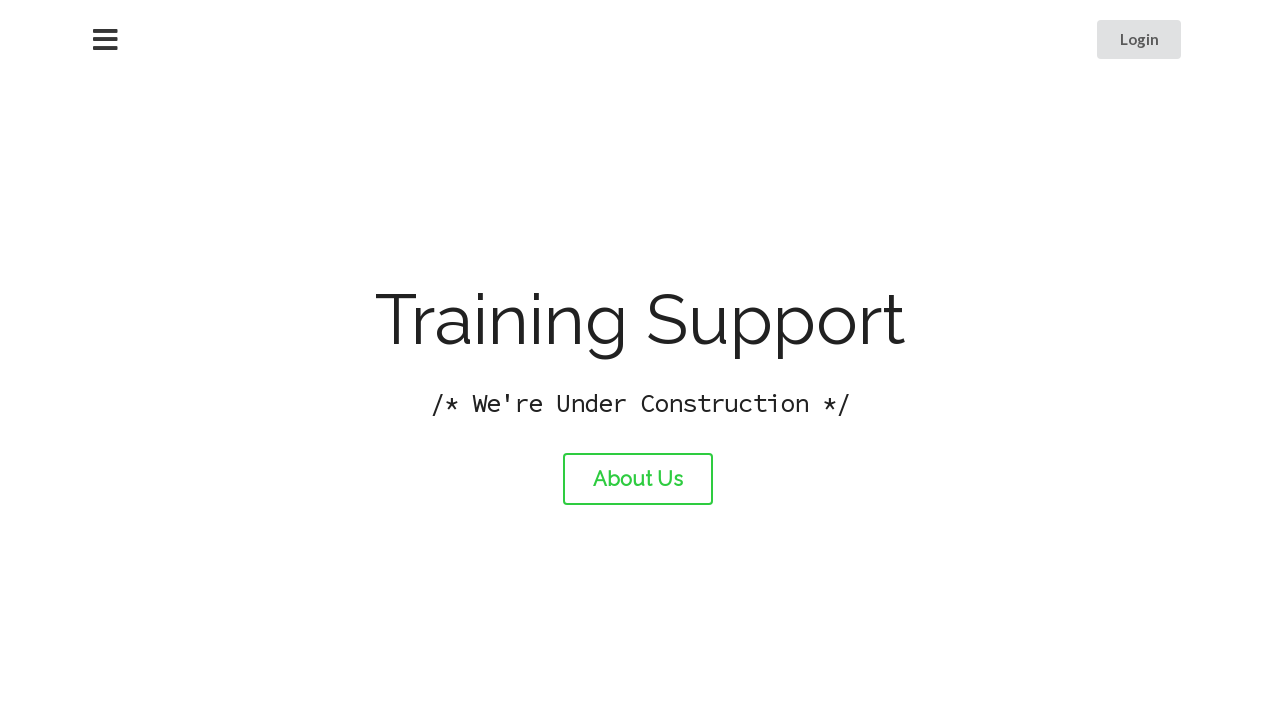

Clicked the 'About Us' button to navigate to about page at (638, 479) on #about-link
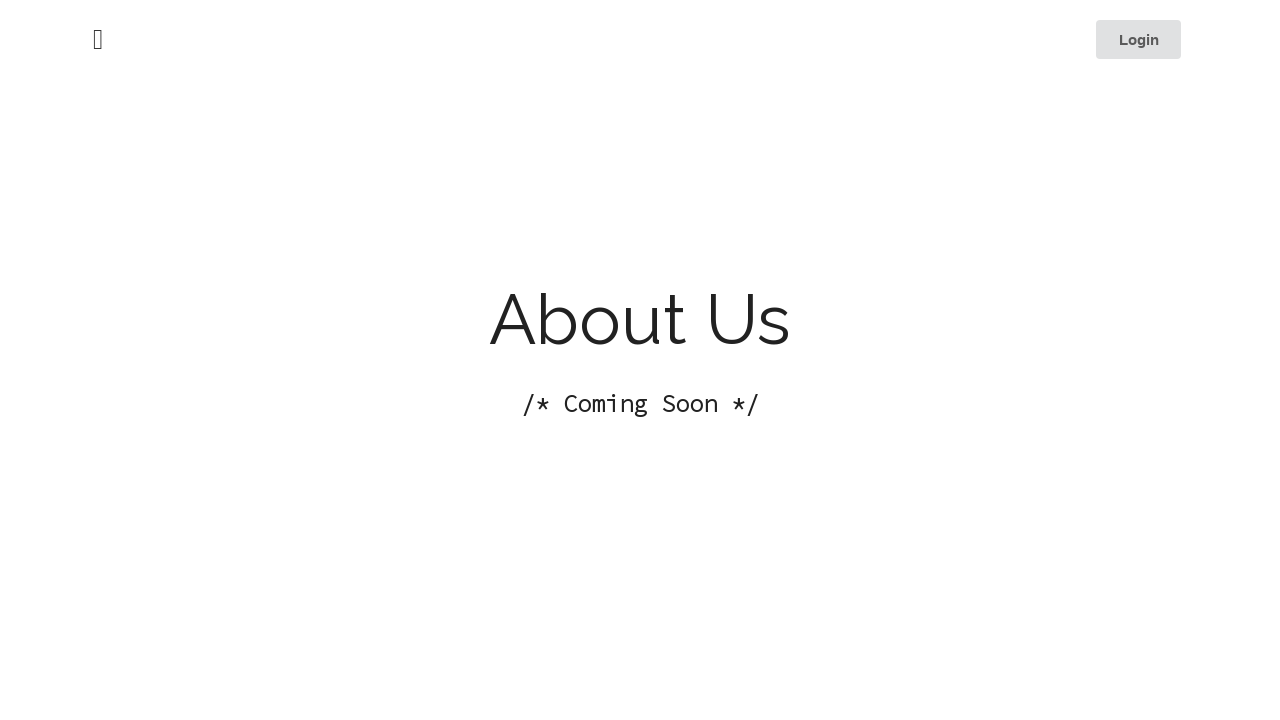

About page loaded and network idle
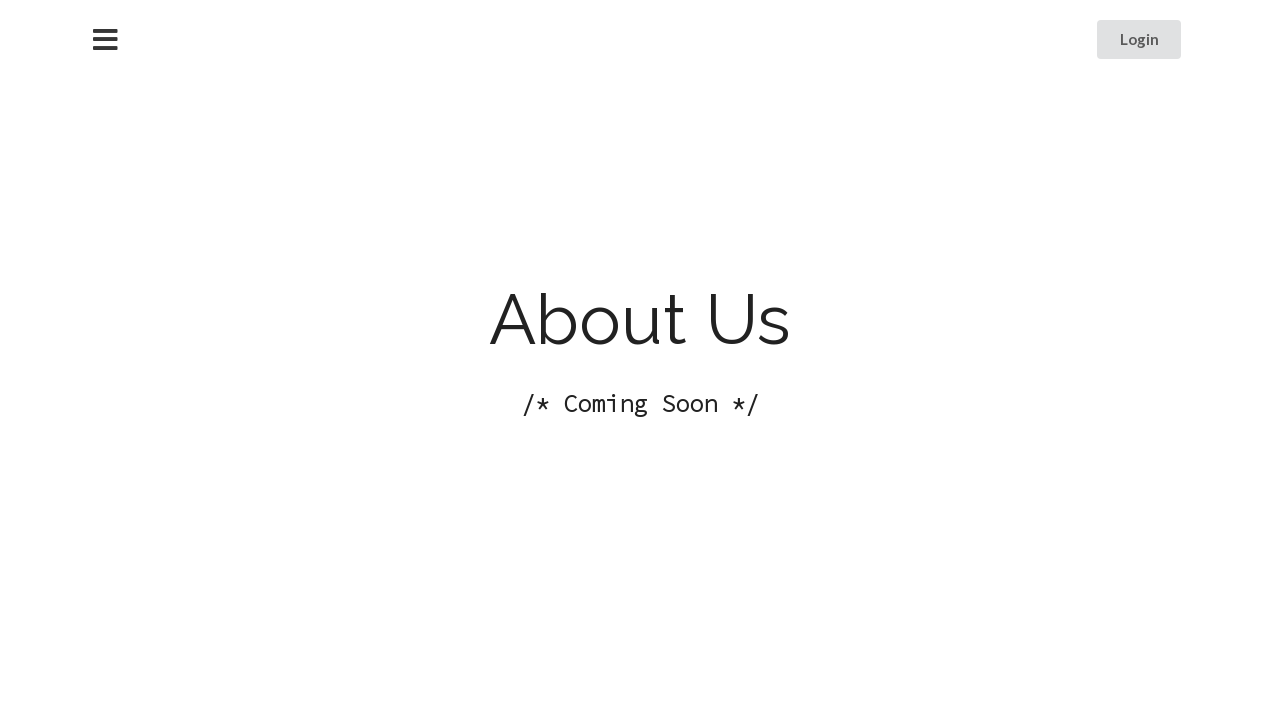

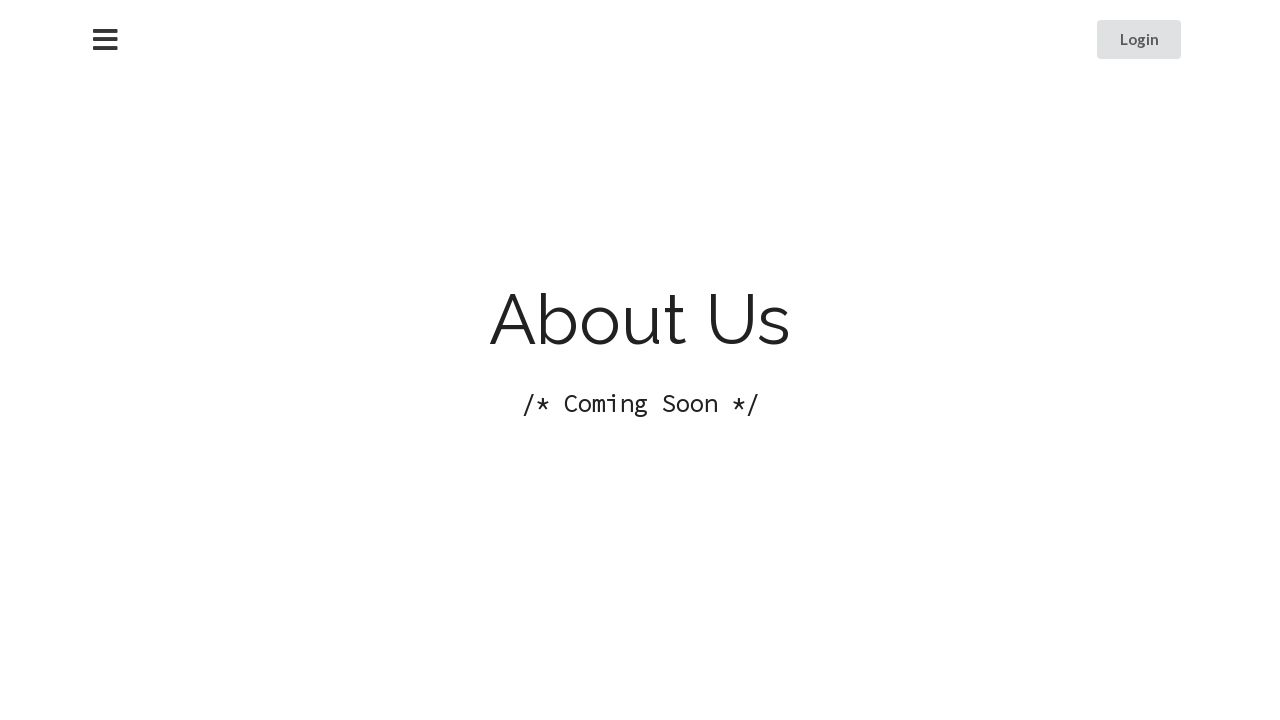